Tests switching to an iframe and verifying content inside the frame

Starting URL: https://demoqa.com/frames

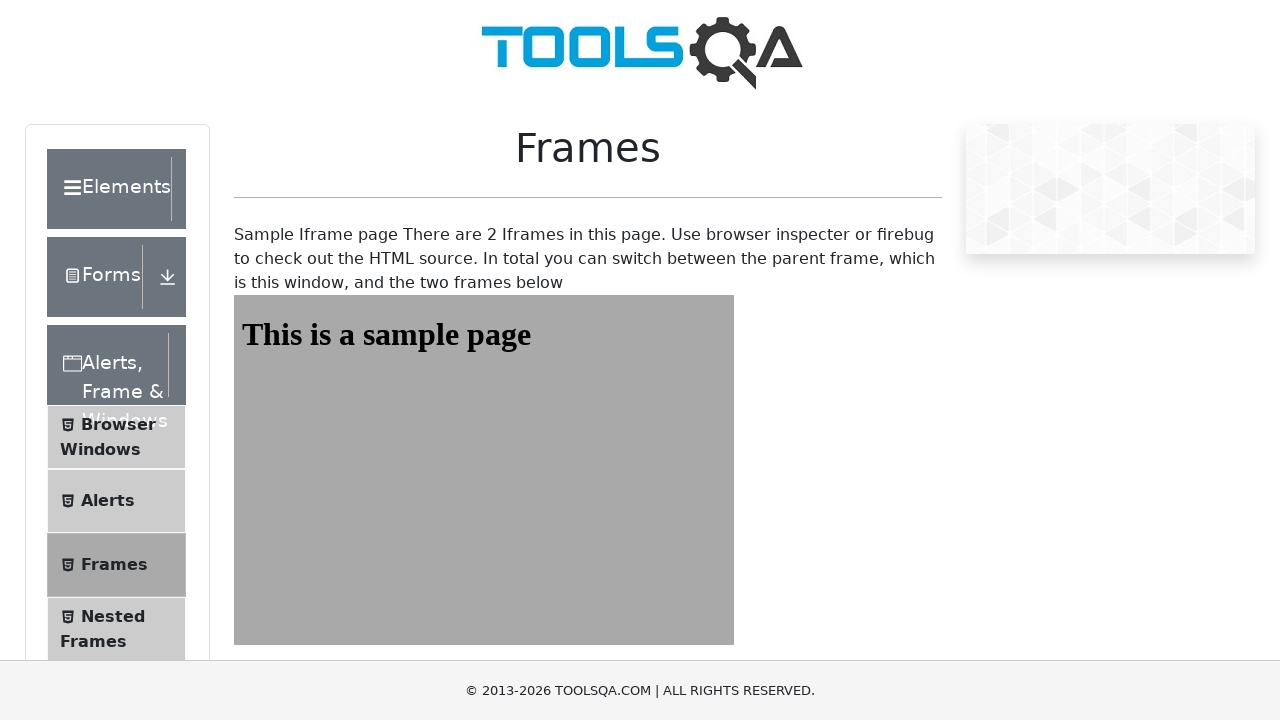

Navigated to https://demoqa.com/frames
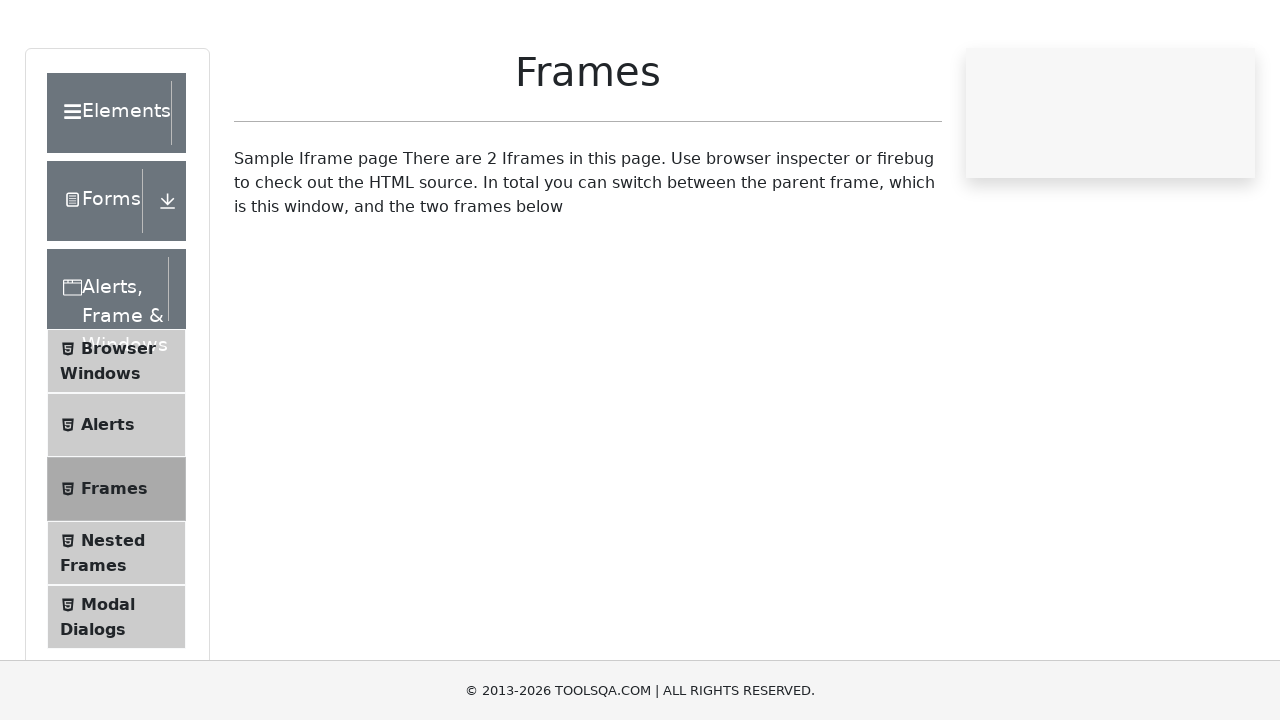

Located iframe with ID 'frame1'
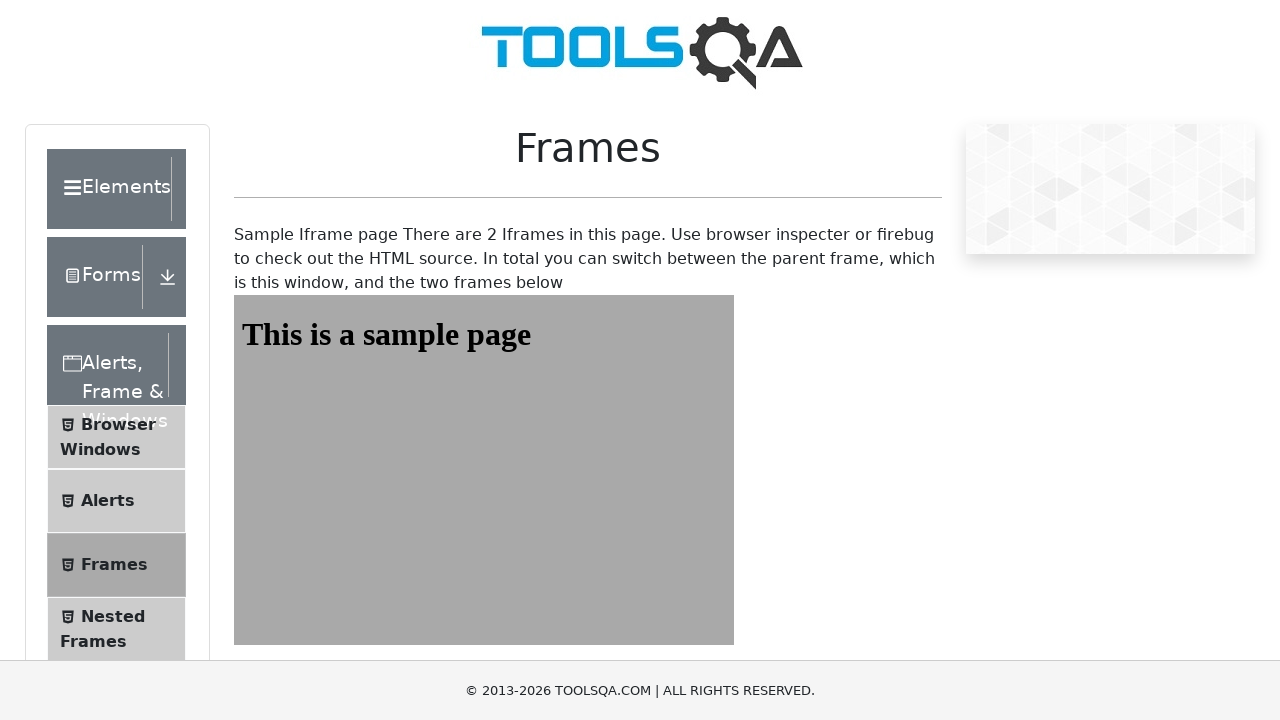

Located heading element with ID 'sampleHeading' inside iframe
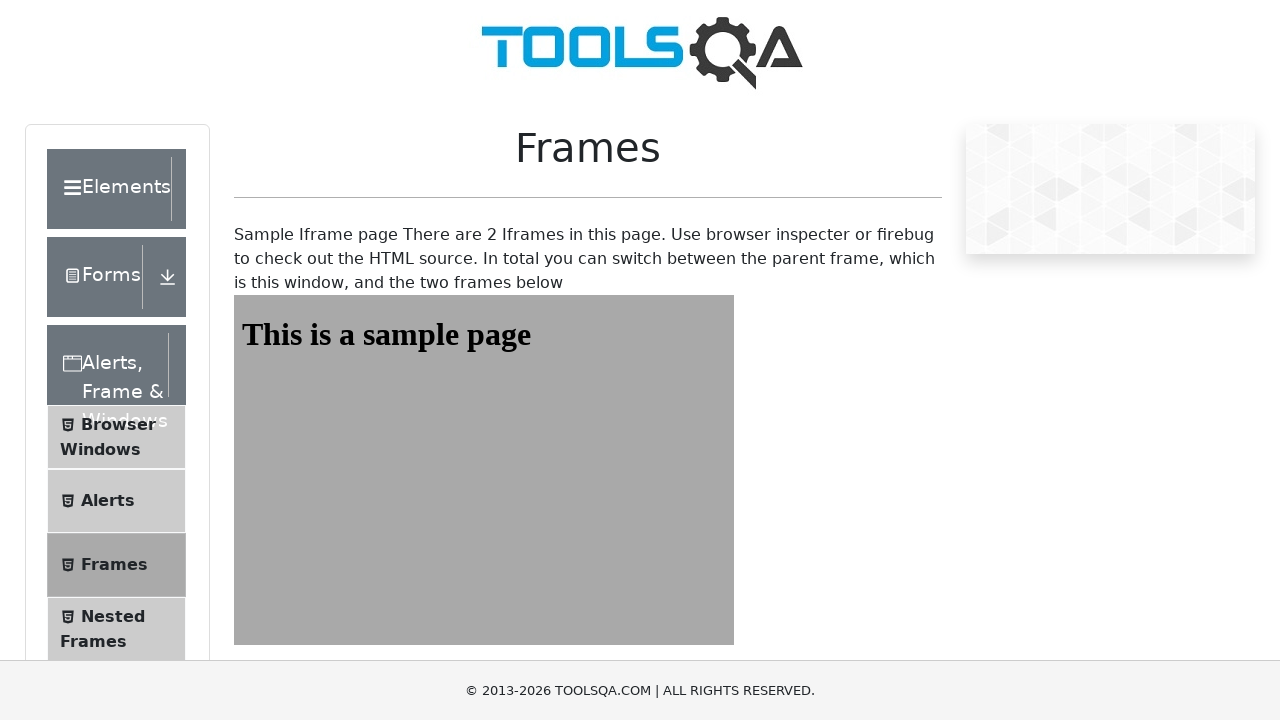

Verified that heading element is visible
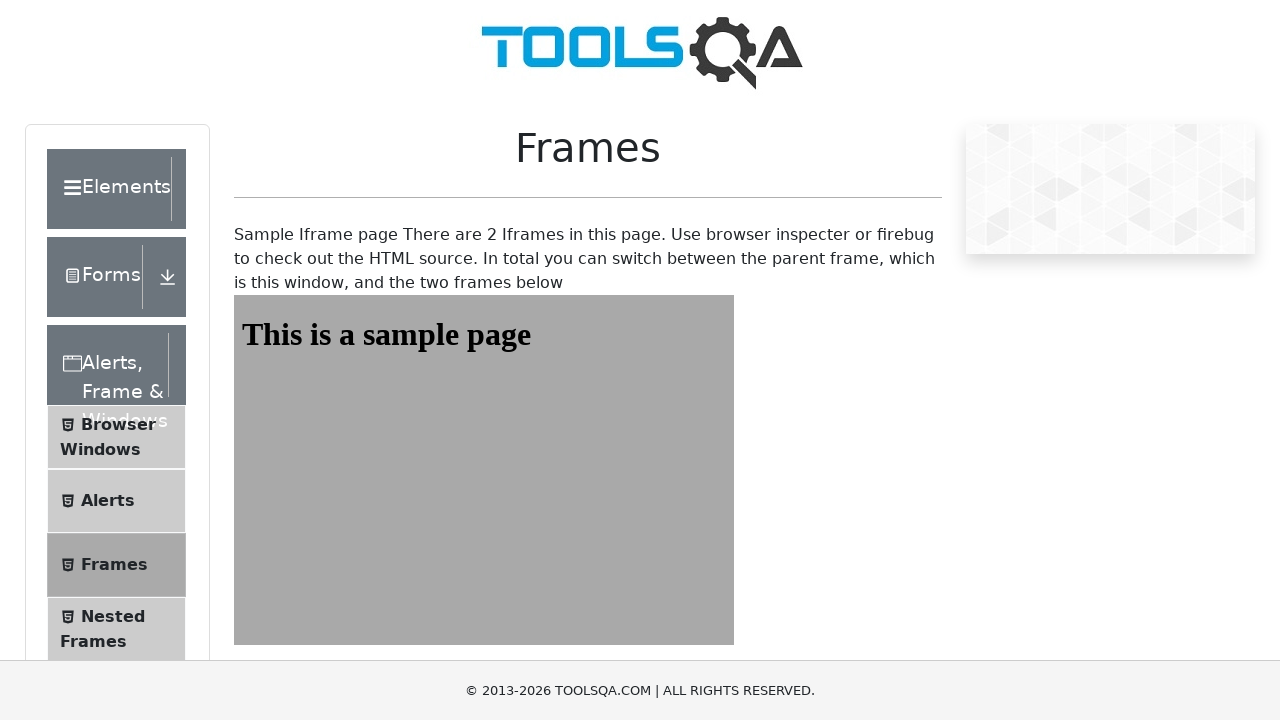

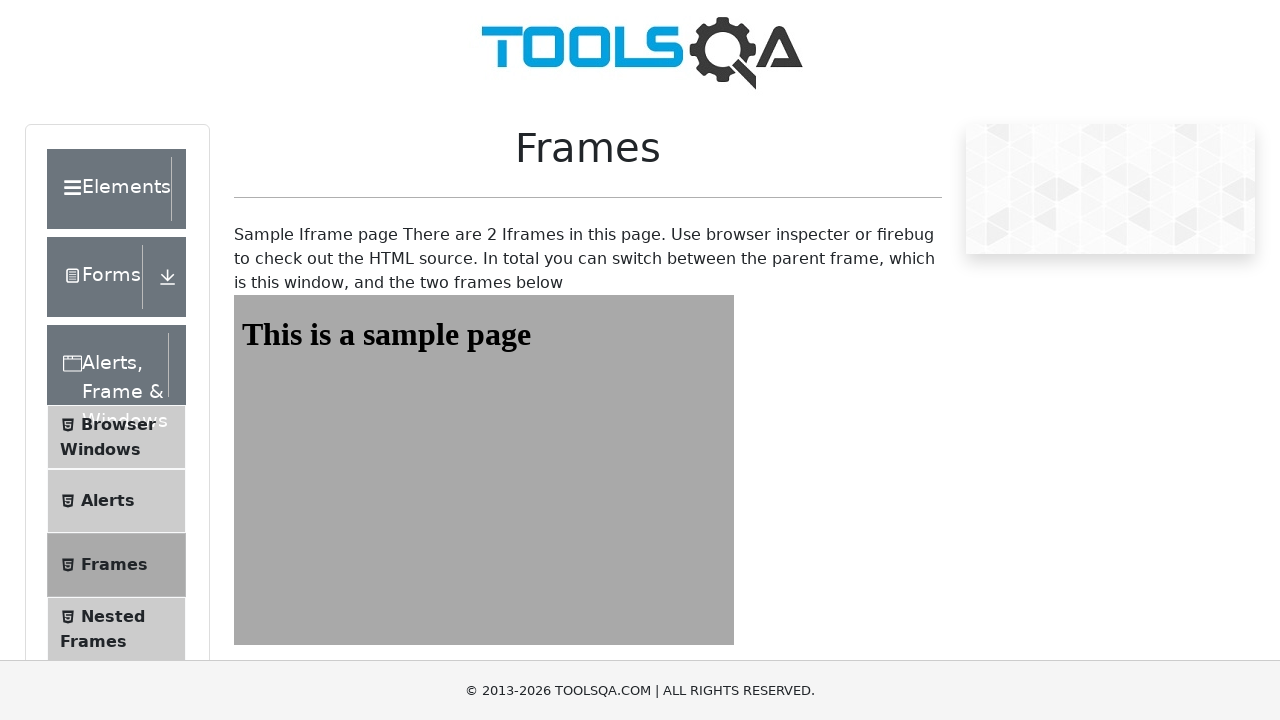